Tests dynamic content loading by clicking a start button and waiting for a "Hello World!" message to appear using fluent wait patterns

Starting URL: https://the-internet.herokuapp.com/dynamic_loading/1

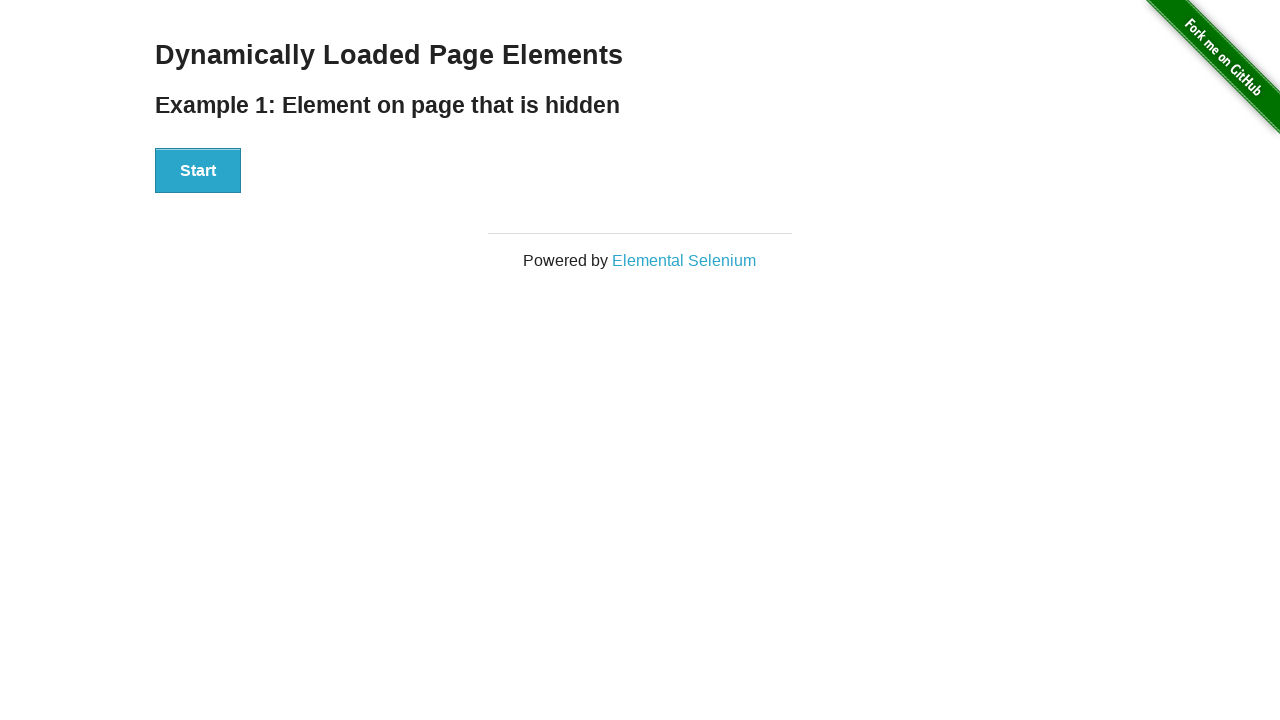

Navigated to dynamic loading test page
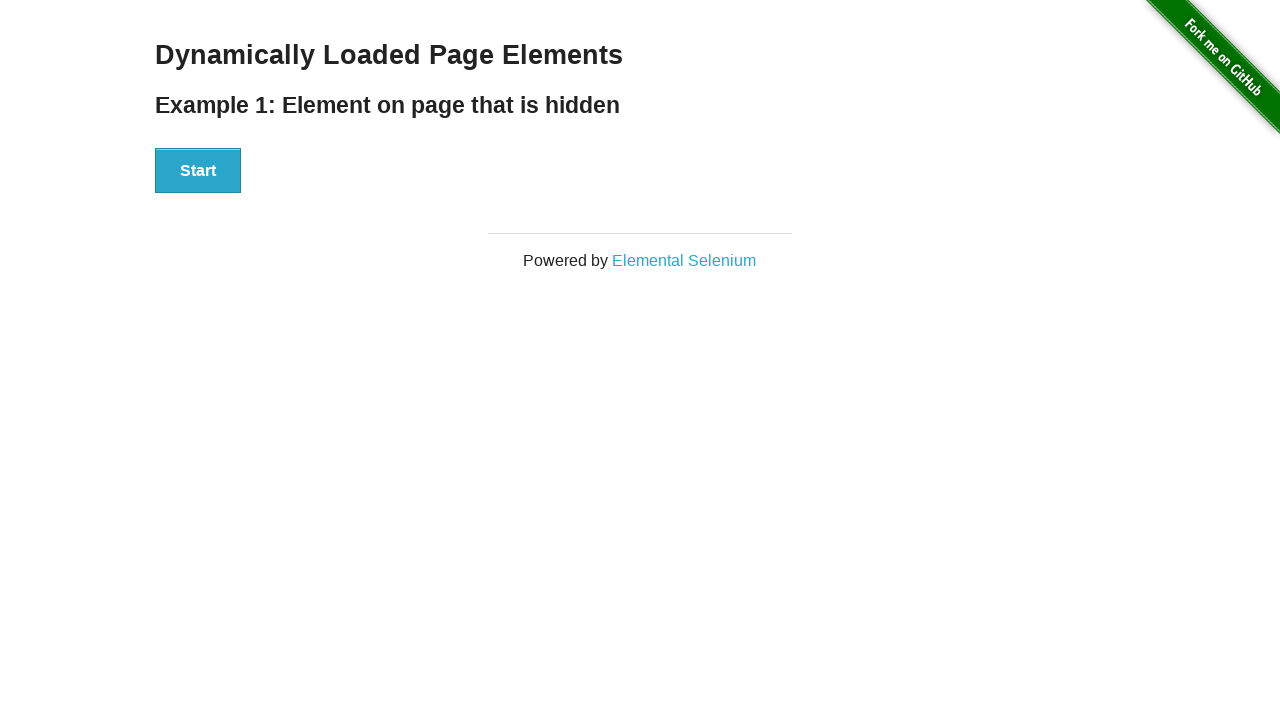

Clicked start button to trigger dynamic content loading at (198, 171) on xpath=//div[@id='start']//button
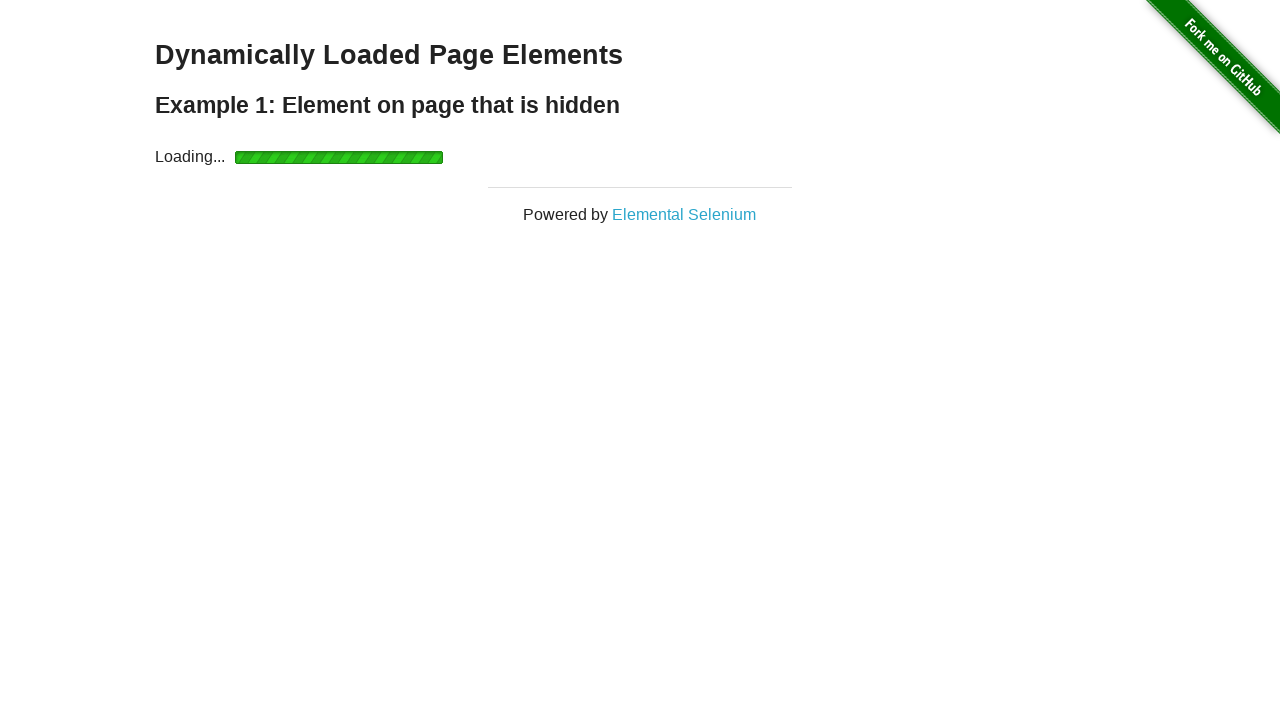

Waited for 'Hello World!' message to appear dynamically
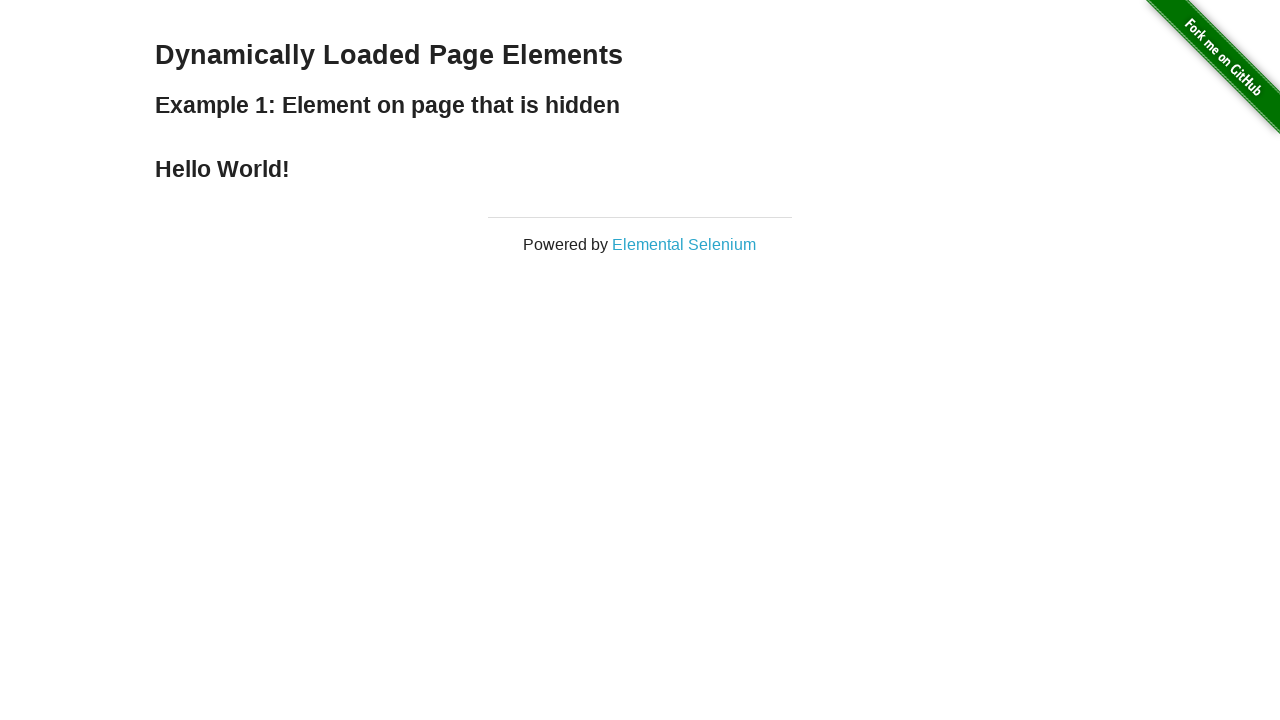

Verified that 'Hello World!' text is displayed correctly
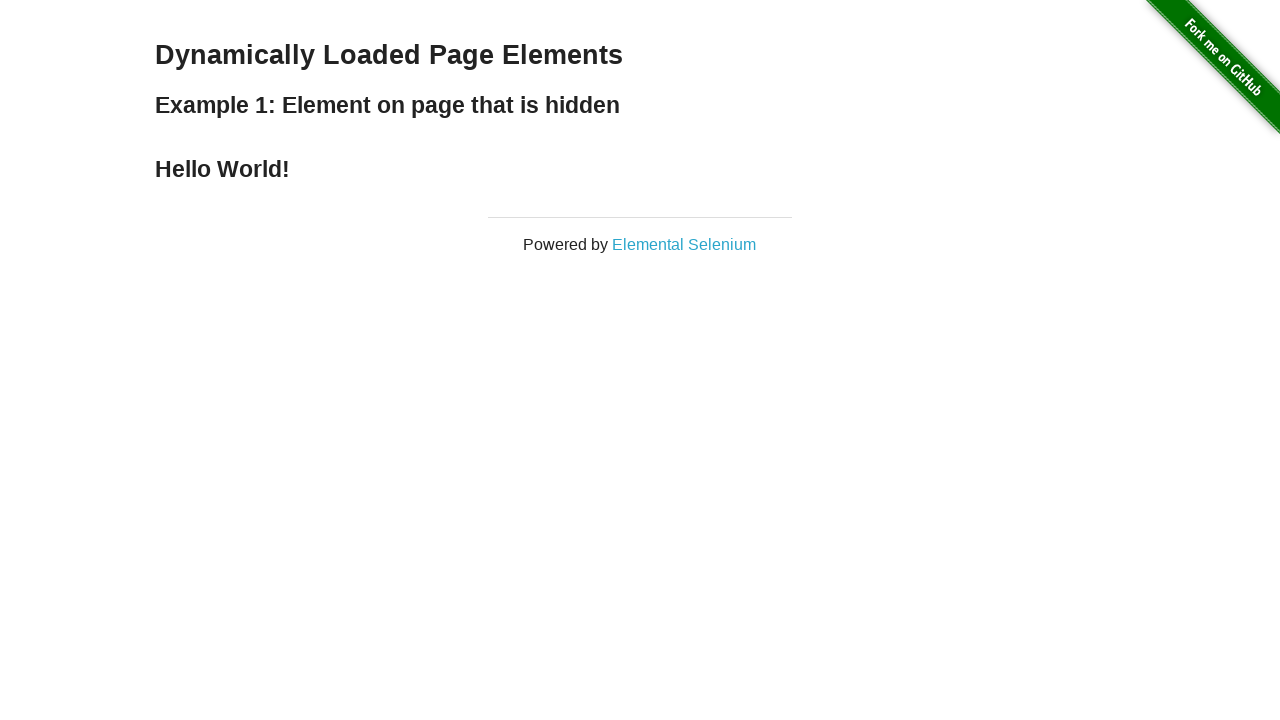

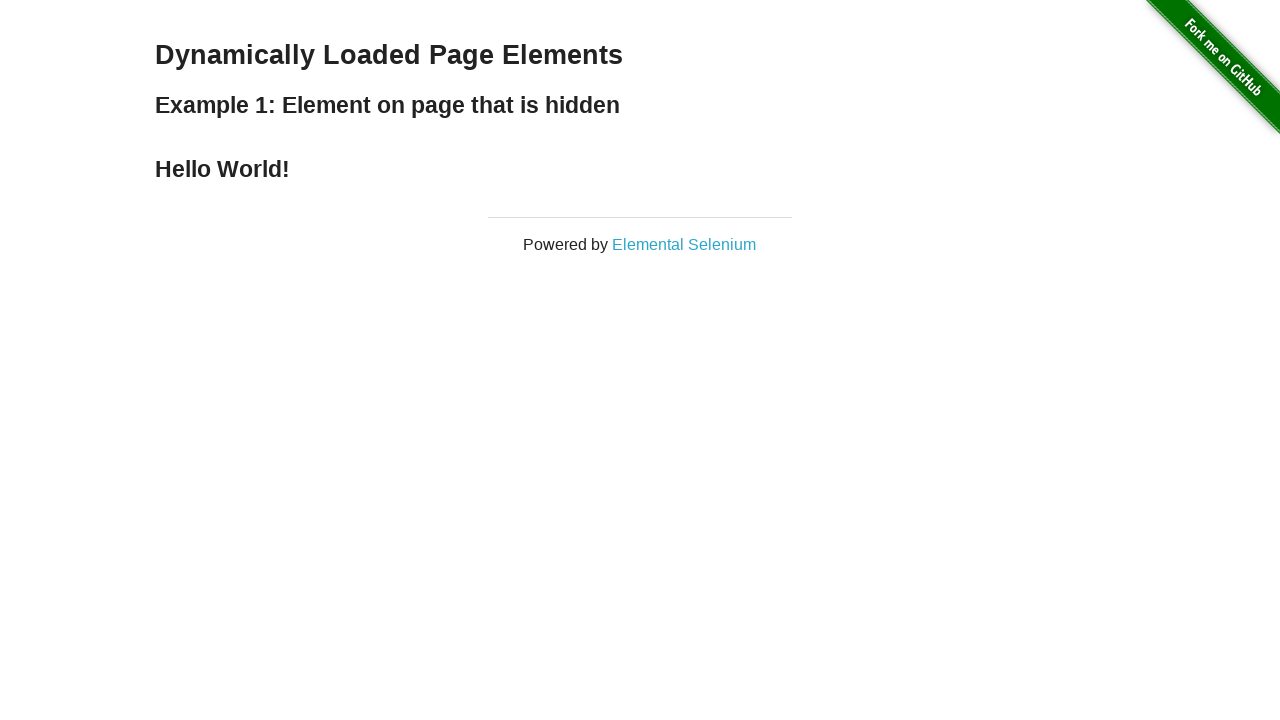